Navigates to the OrbTrack ISS satellite tracking page and verifies that satellite location data (latitude, longitude, and UTC time) elements are present and displayed.

Starting URL: https://www.orbtrack.org/#/?satName=ISS%20(ZARYA)

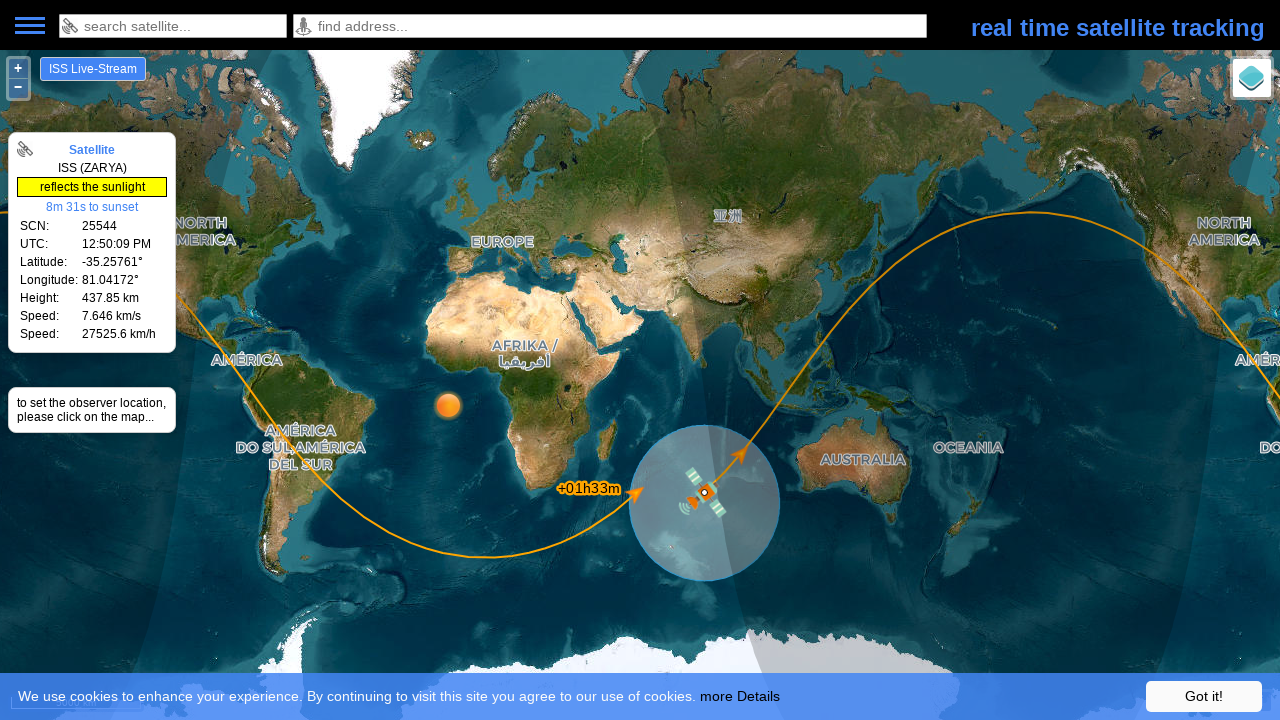

Waited for satellite latitude element to load on OrbTrack ISS tracking page
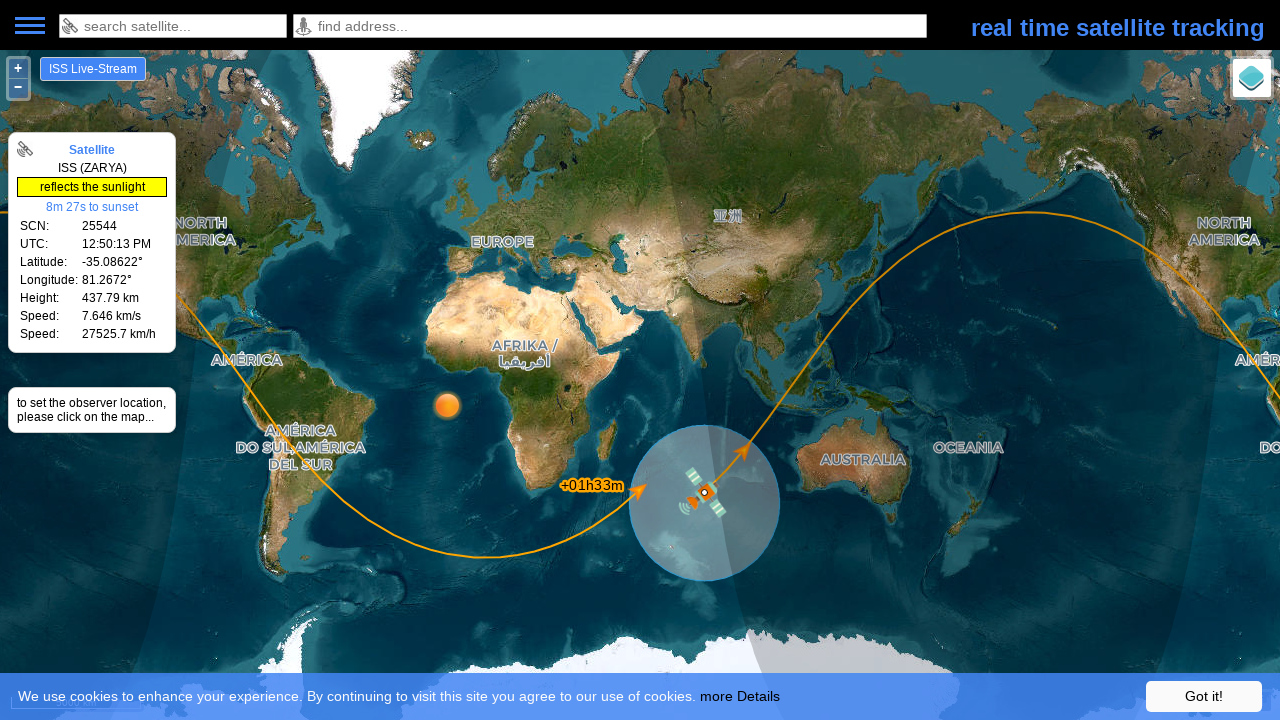

Verified latitude element is visible
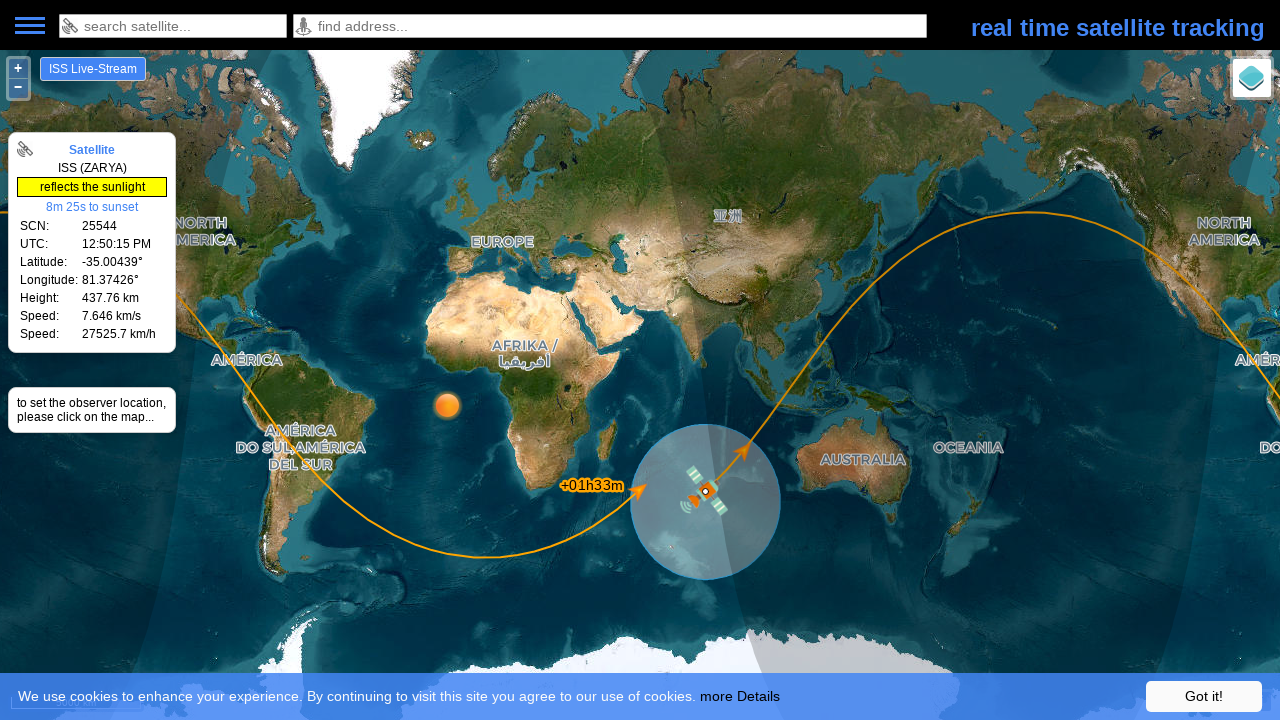

Verified longitude element is visible
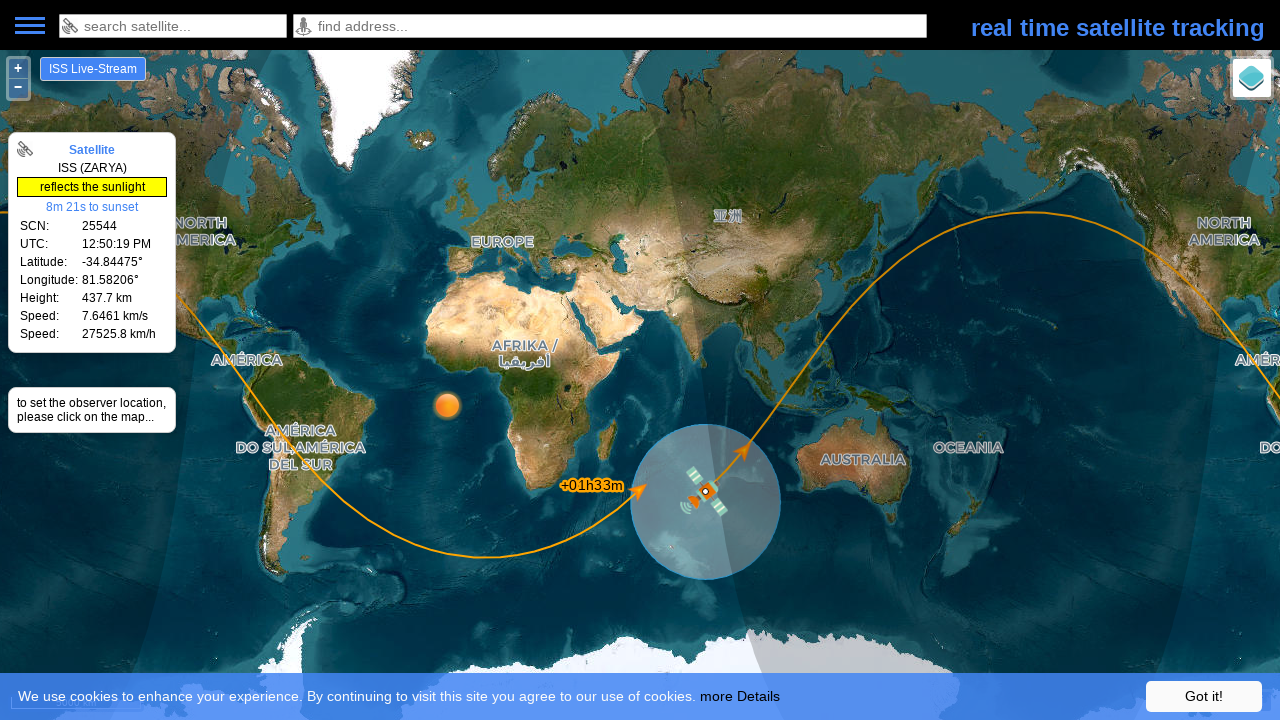

Verified UTC time element is visible
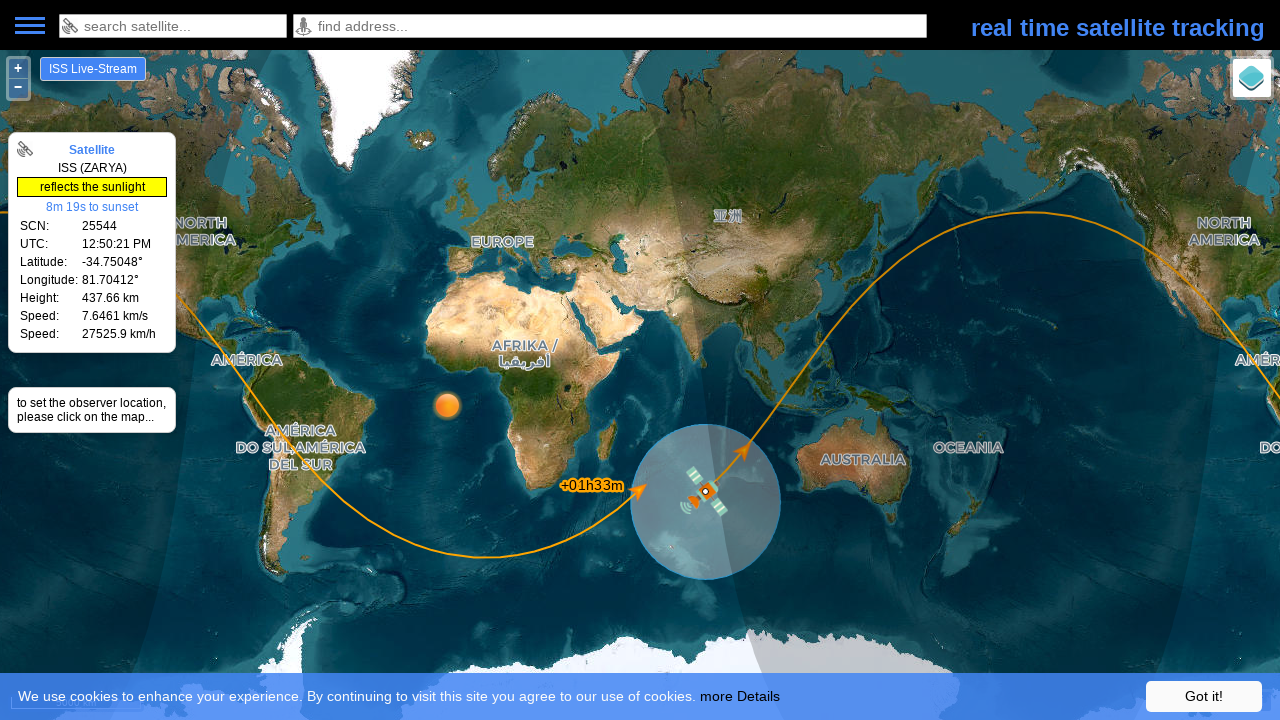

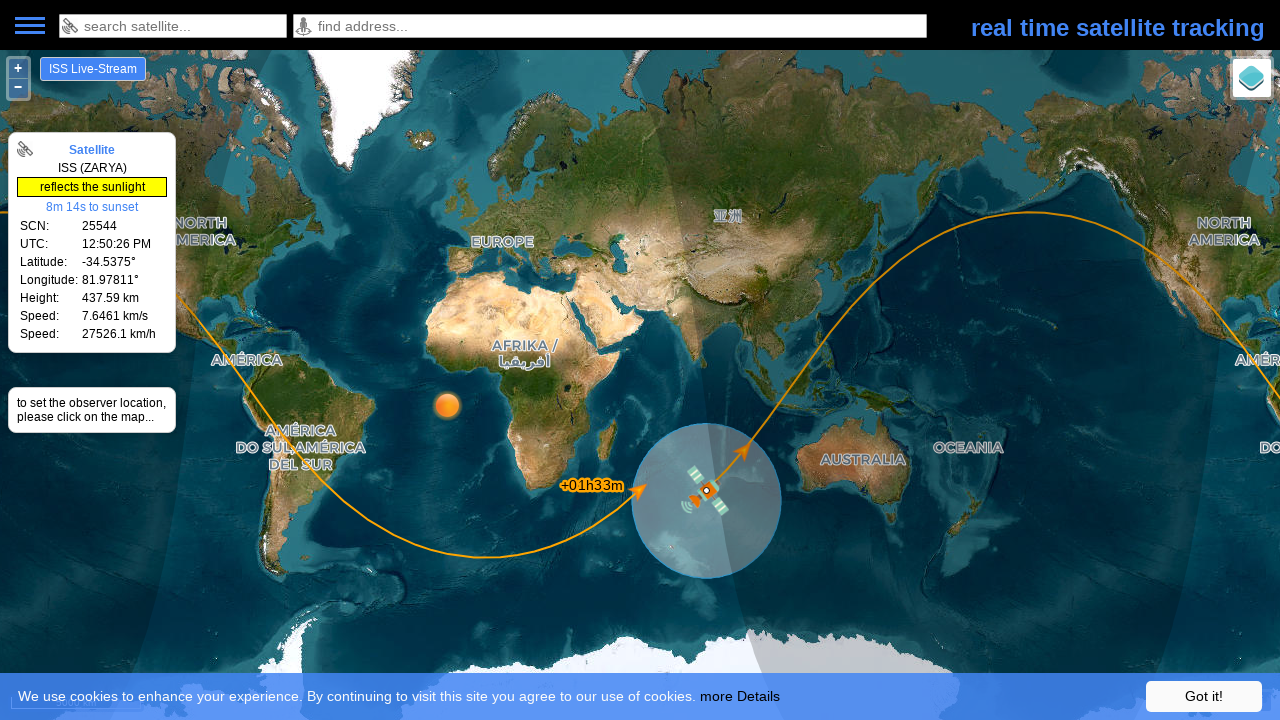